Tests checkbox functionality by clicking all checkboxes on the page, then toggling the first checkbox and verifying its selection state

Starting URL: https://rahulshettyacademy.com/AutomationPractice/

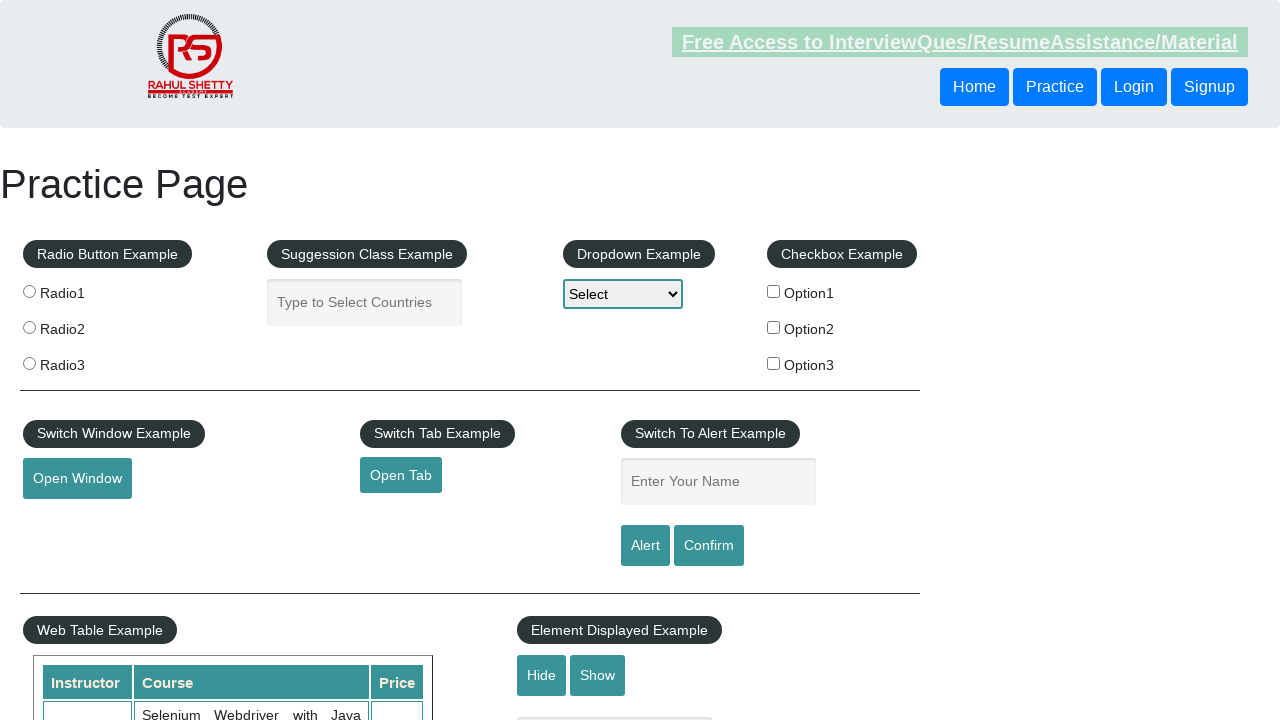

Located all checkboxes on the page
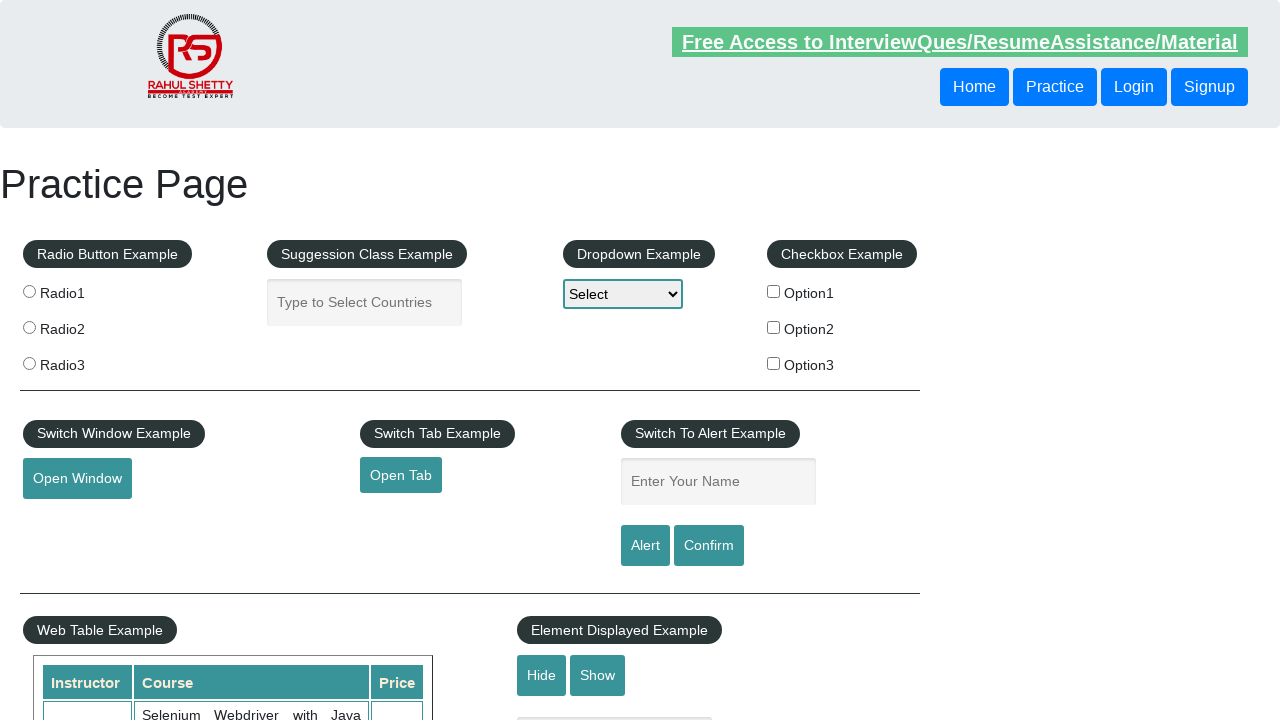

Clicked a checkbox to check it at (774, 291) on input[type='checkbox'] >> nth=0
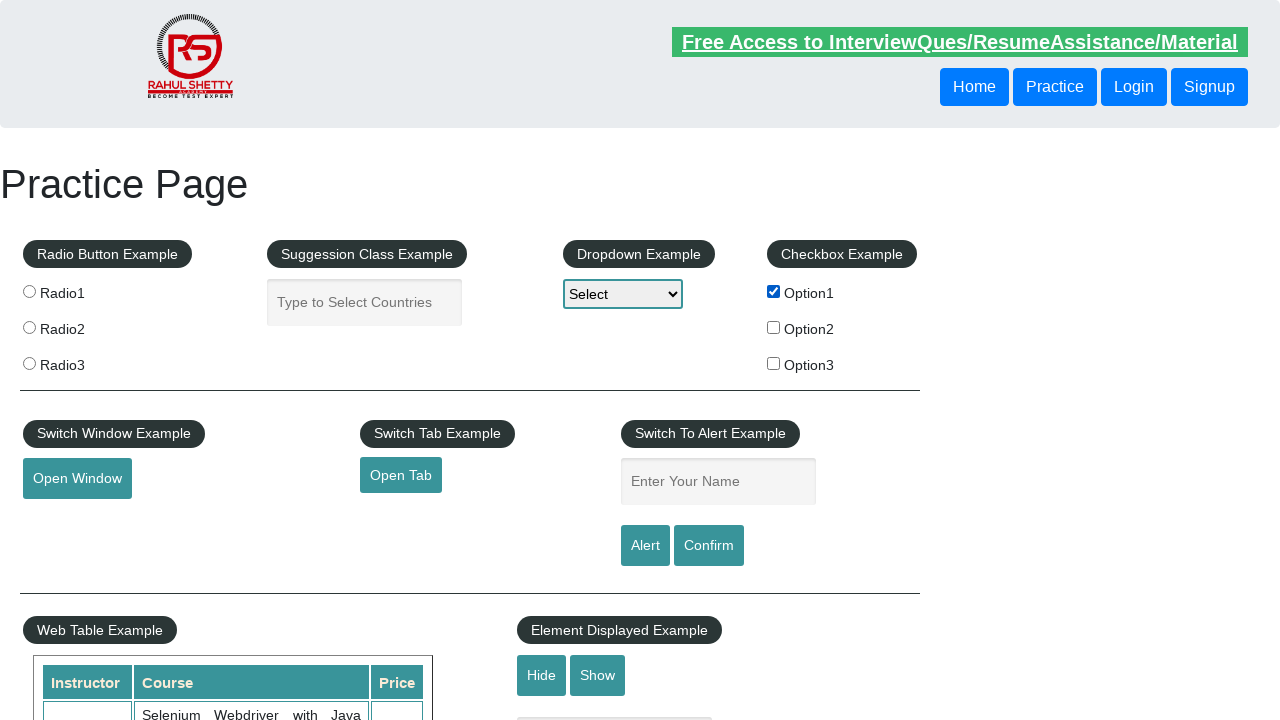

Clicked a checkbox to check it at (774, 327) on input[type='checkbox'] >> nth=1
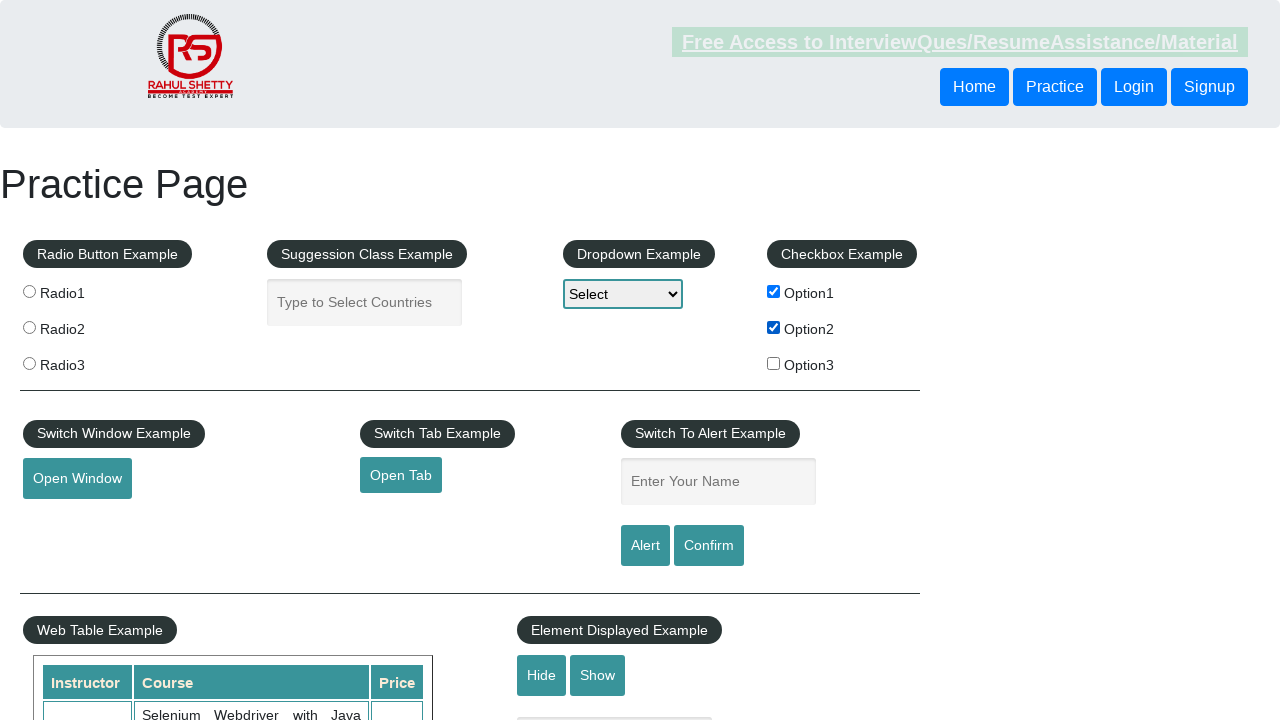

Clicked a checkbox to check it at (774, 363) on input[type='checkbox'] >> nth=2
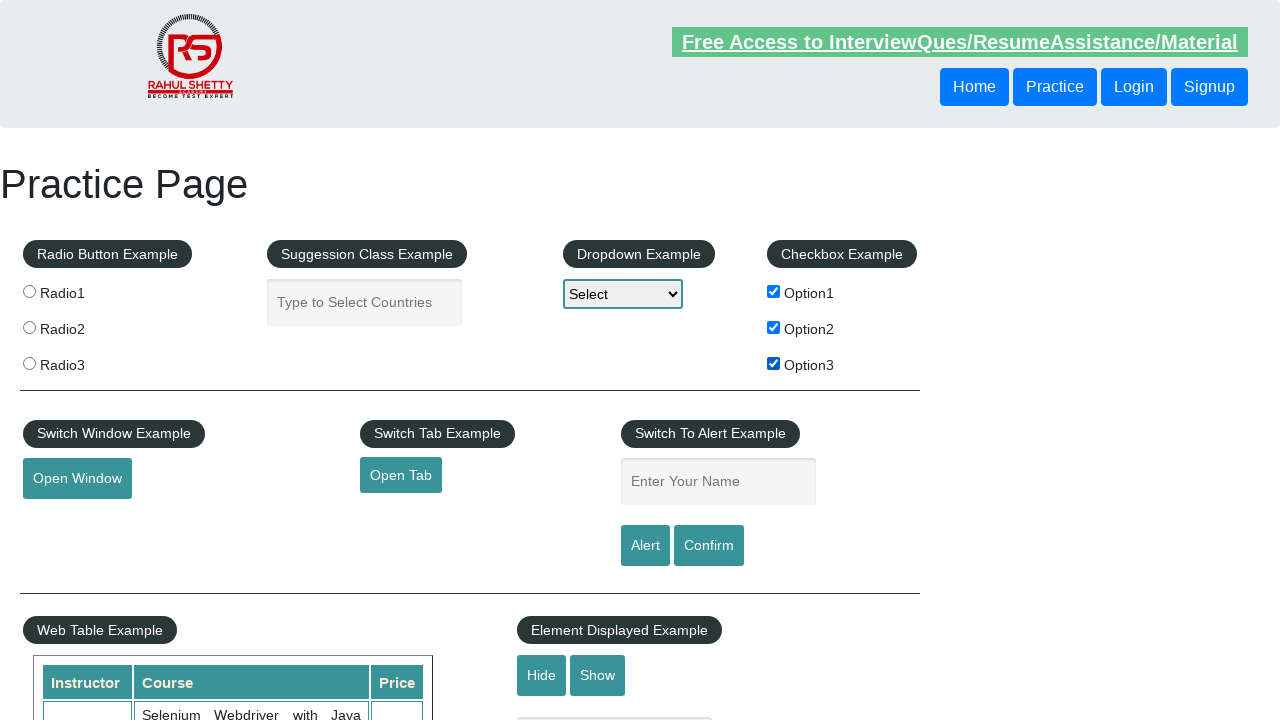

Waited 1000ms for UI to update
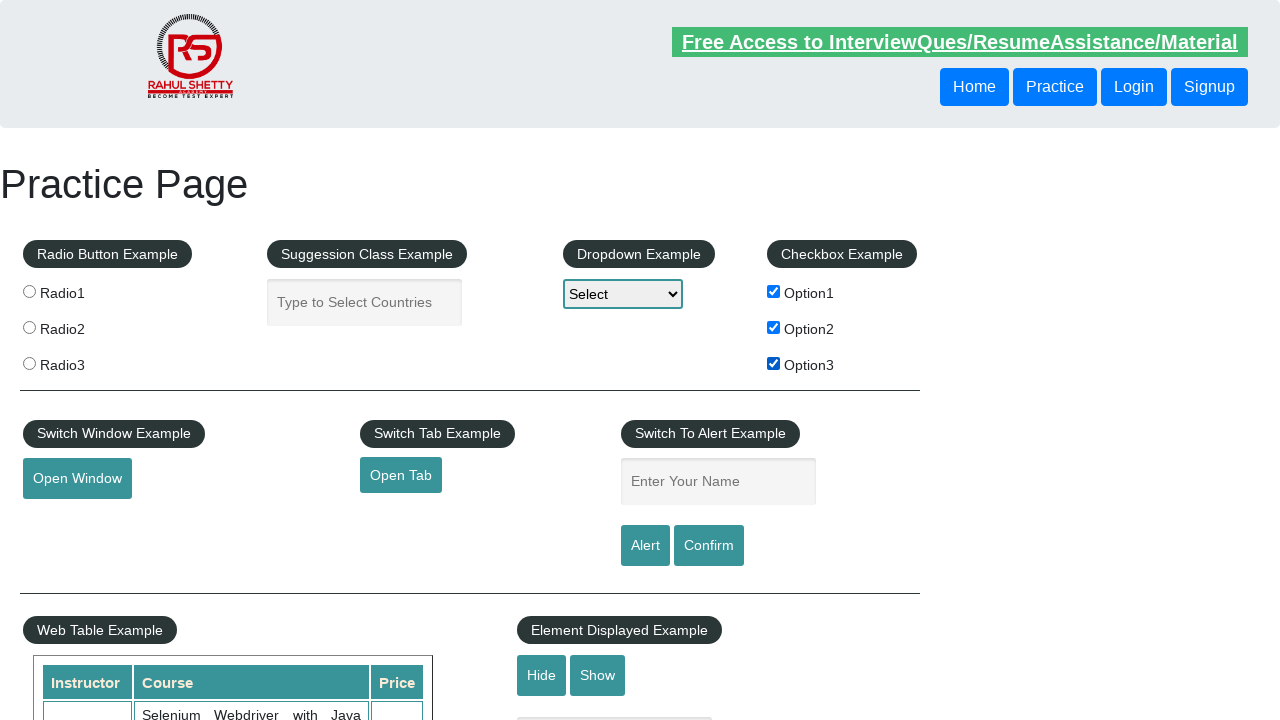

Located the first checkbox (checkBoxOption1)
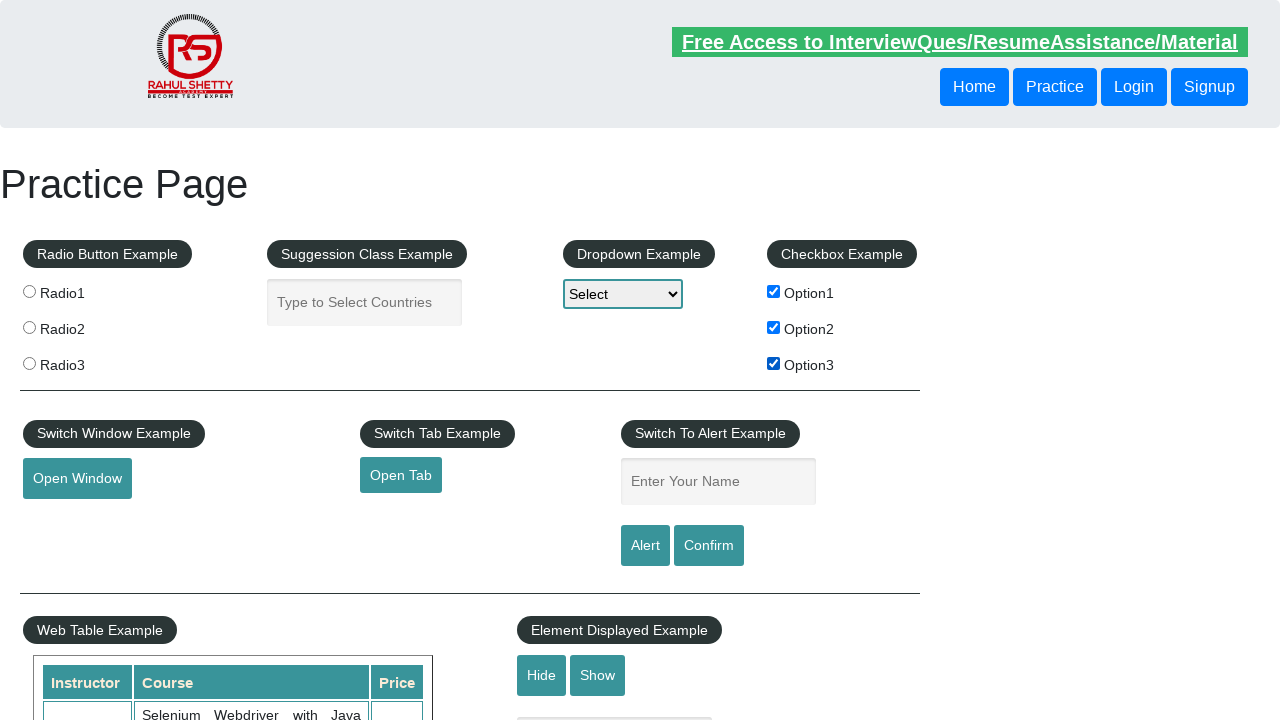

Clicked the first checkbox to uncheck it at (774, 291) on #checkBoxOption1
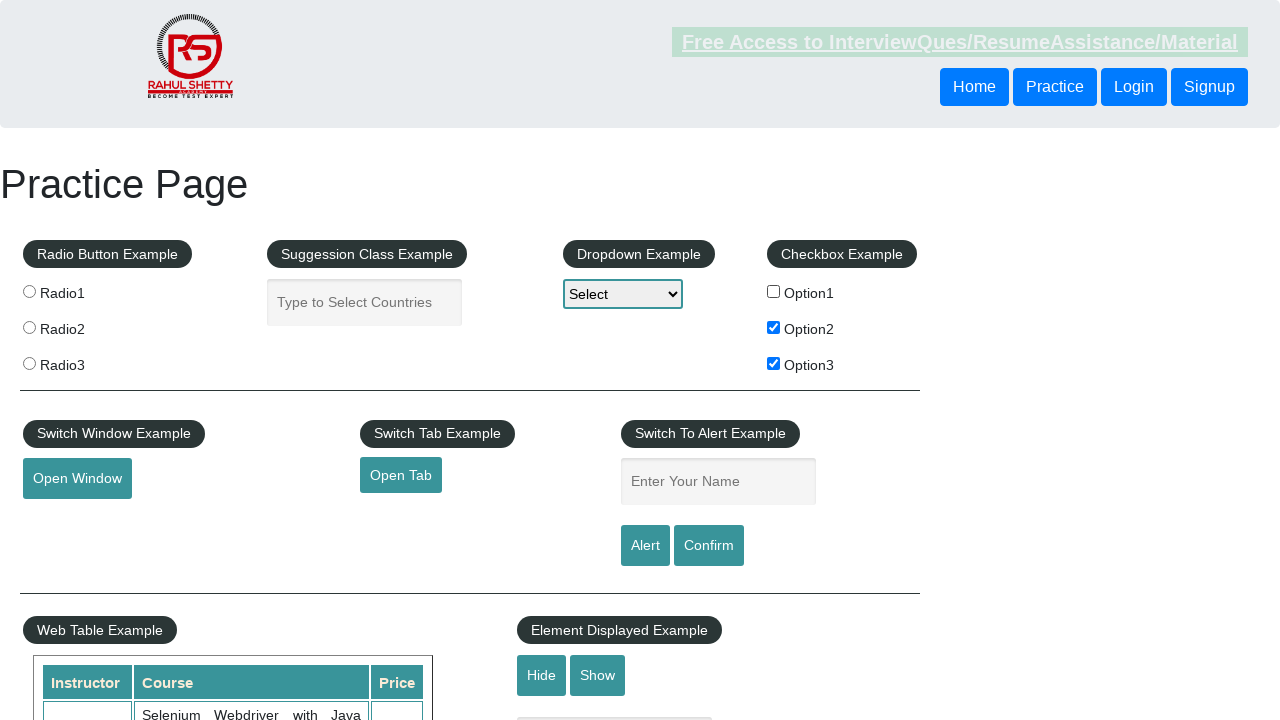

Verified checkbox selection state
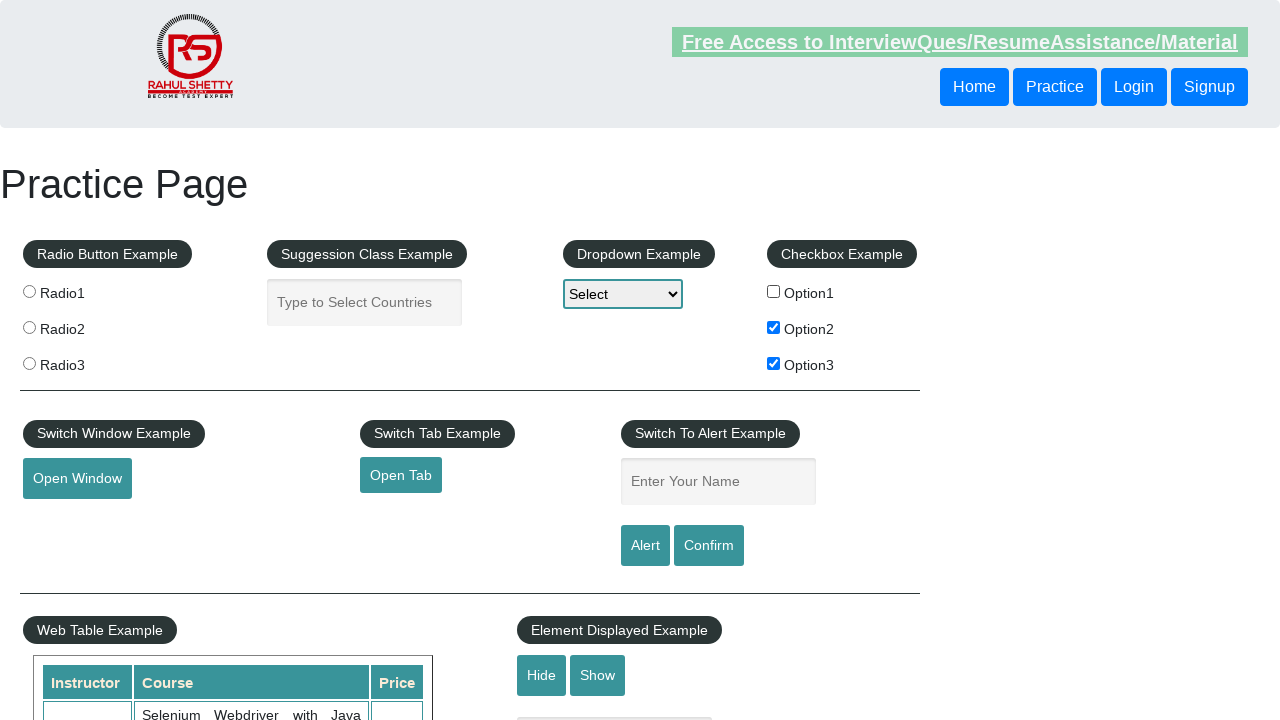

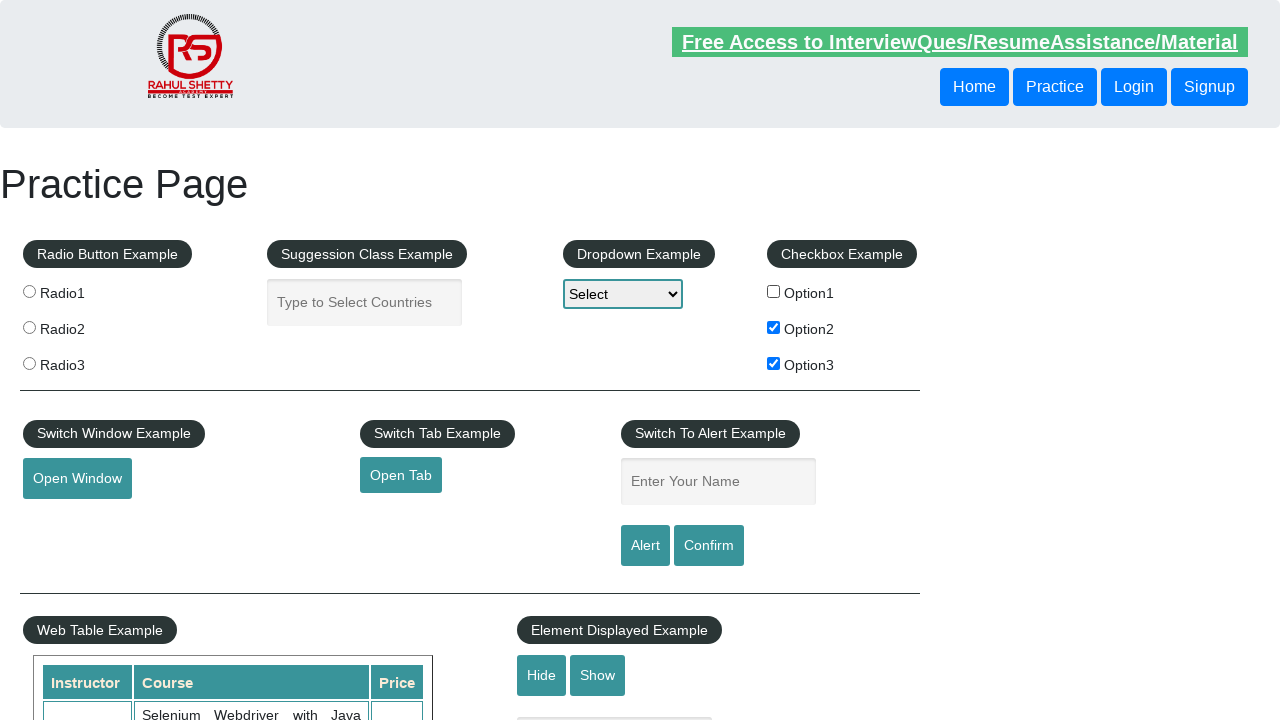